Tests signup functionality with invalid username format and valid password, then handles the resulting alert

Starting URL: https://www.demoblaze.com/index.html

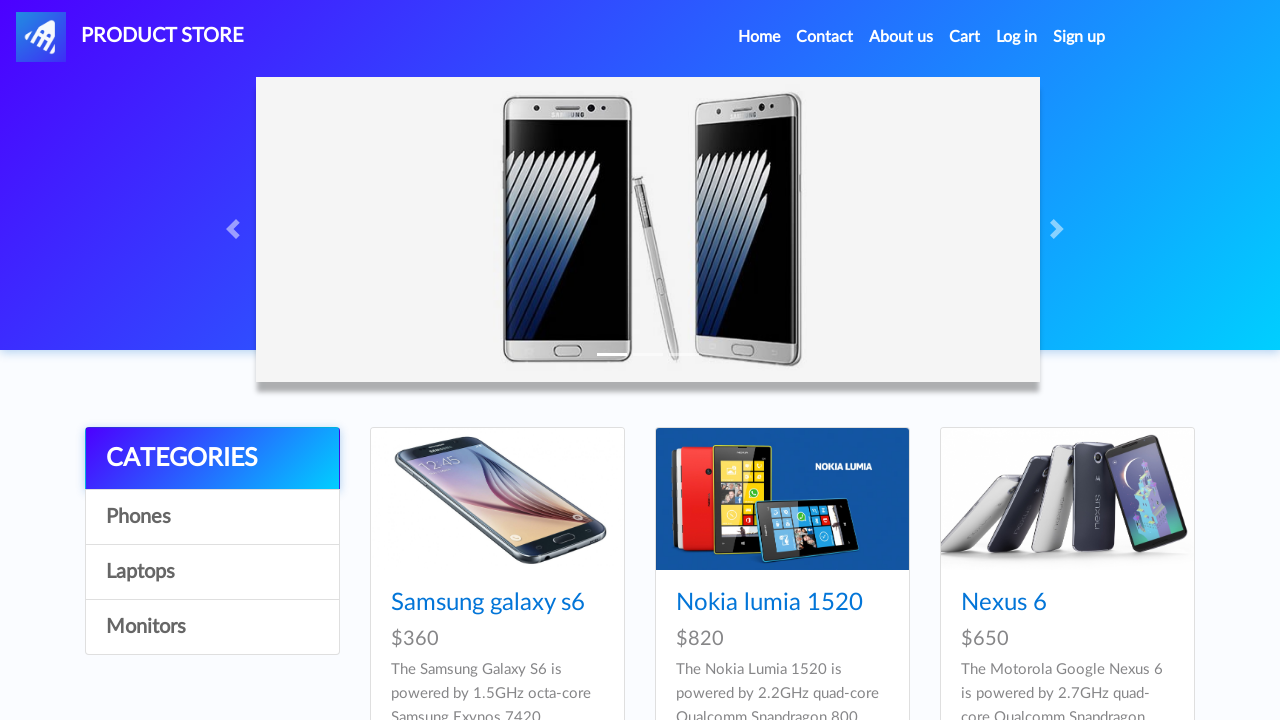

Clicked Sign up button to open signup modal at (1079, 37) on #signin2
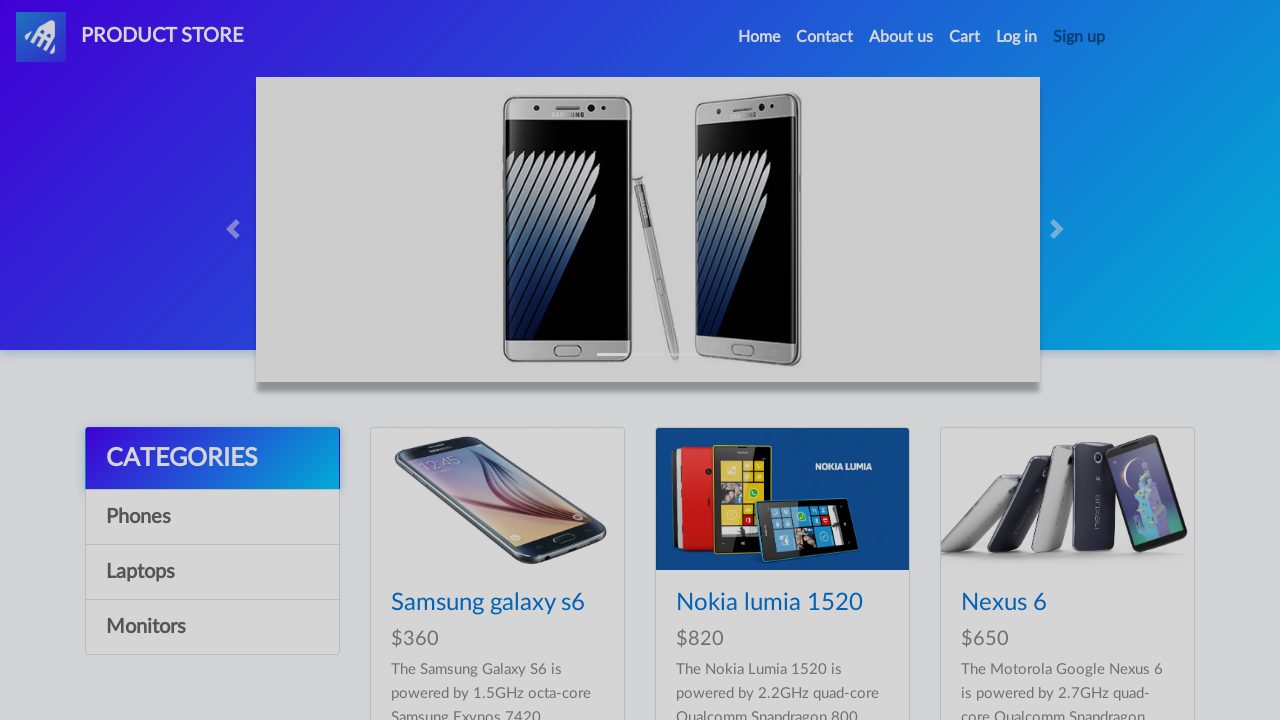

Signup modal appeared with username field visible
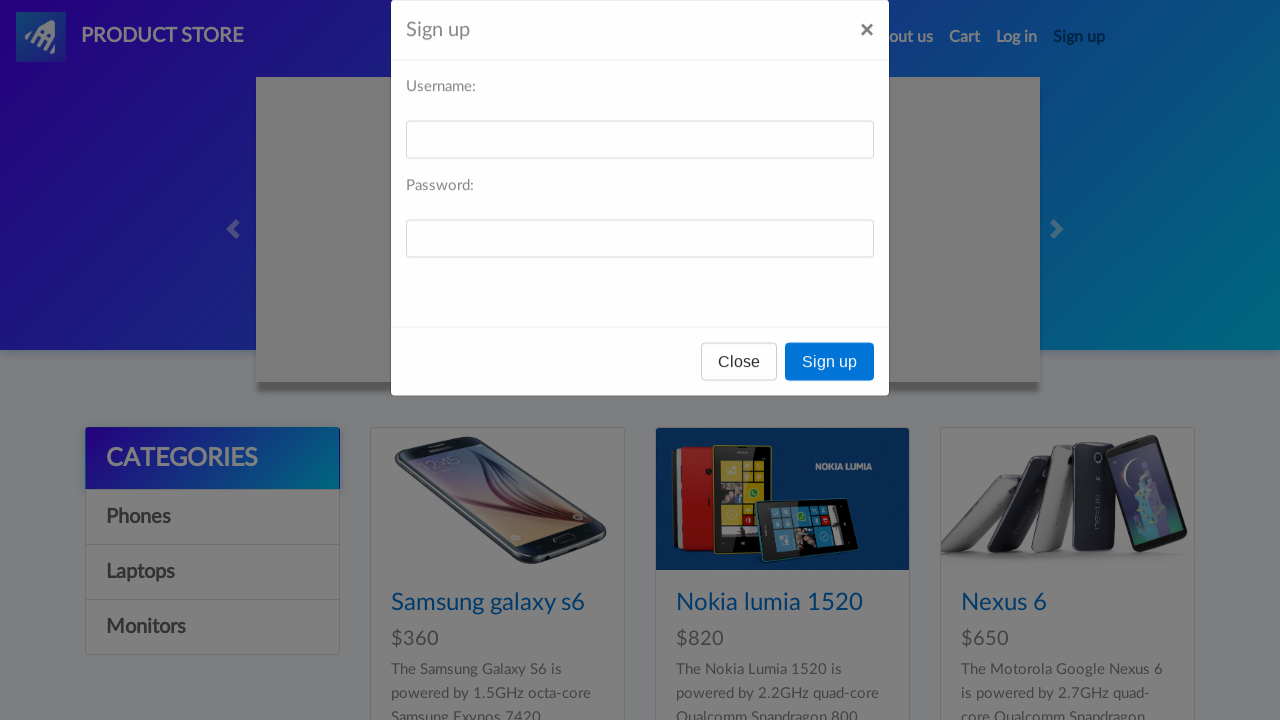

Filled username field with invalid format '696917//' on #sign-username
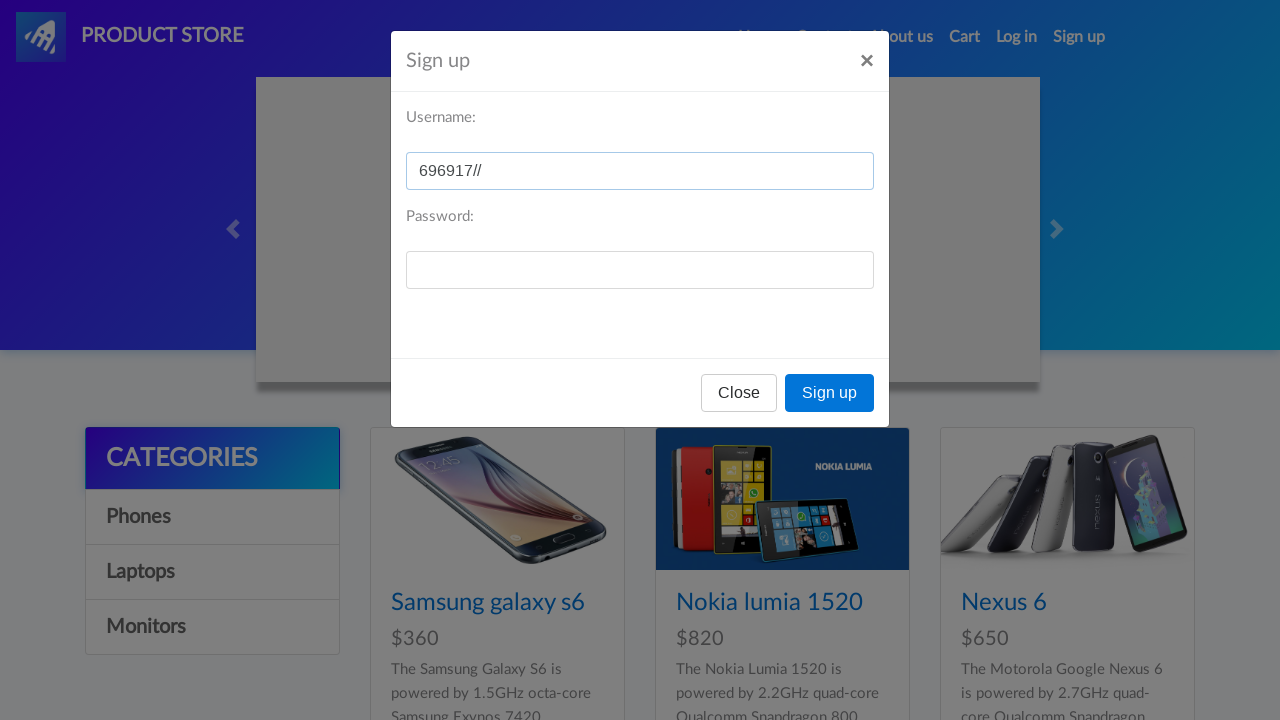

Filled password field with valid password 'Johnson143' on #sign-password
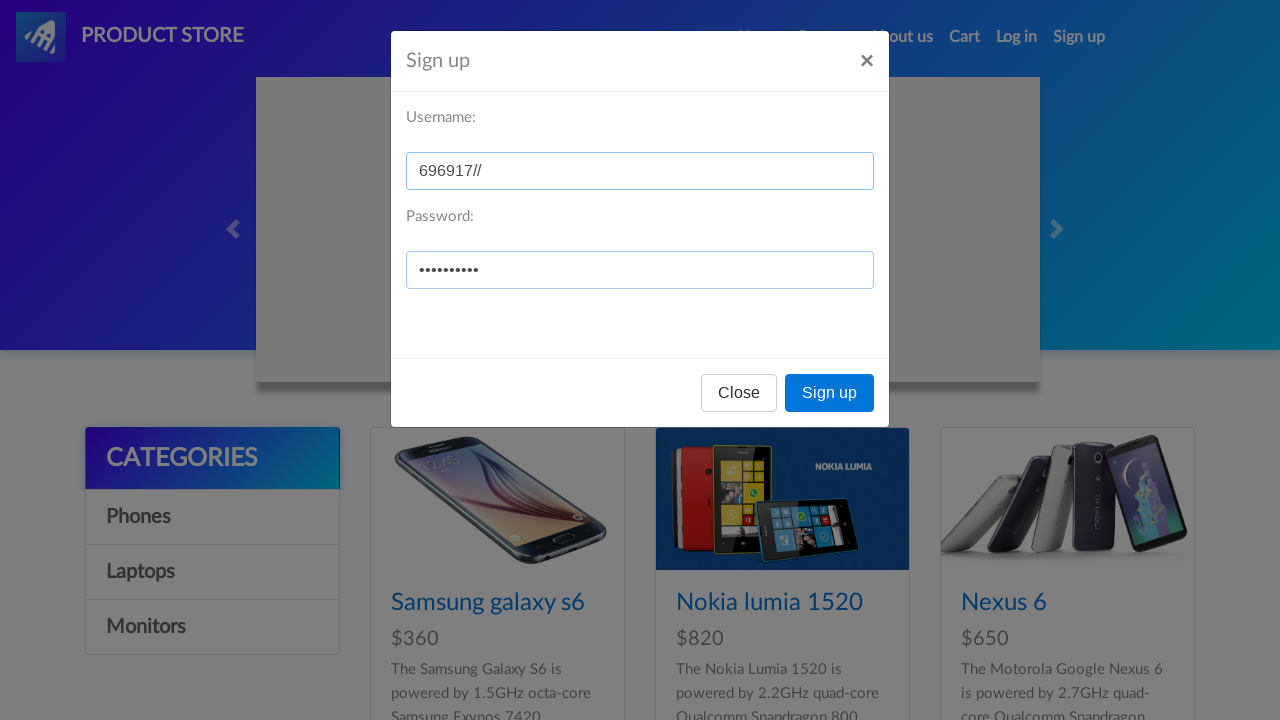

Clicked Sign up button in modal to submit signup form at (830, 393) on xpath=//button[contains(text(),'Sign up')]
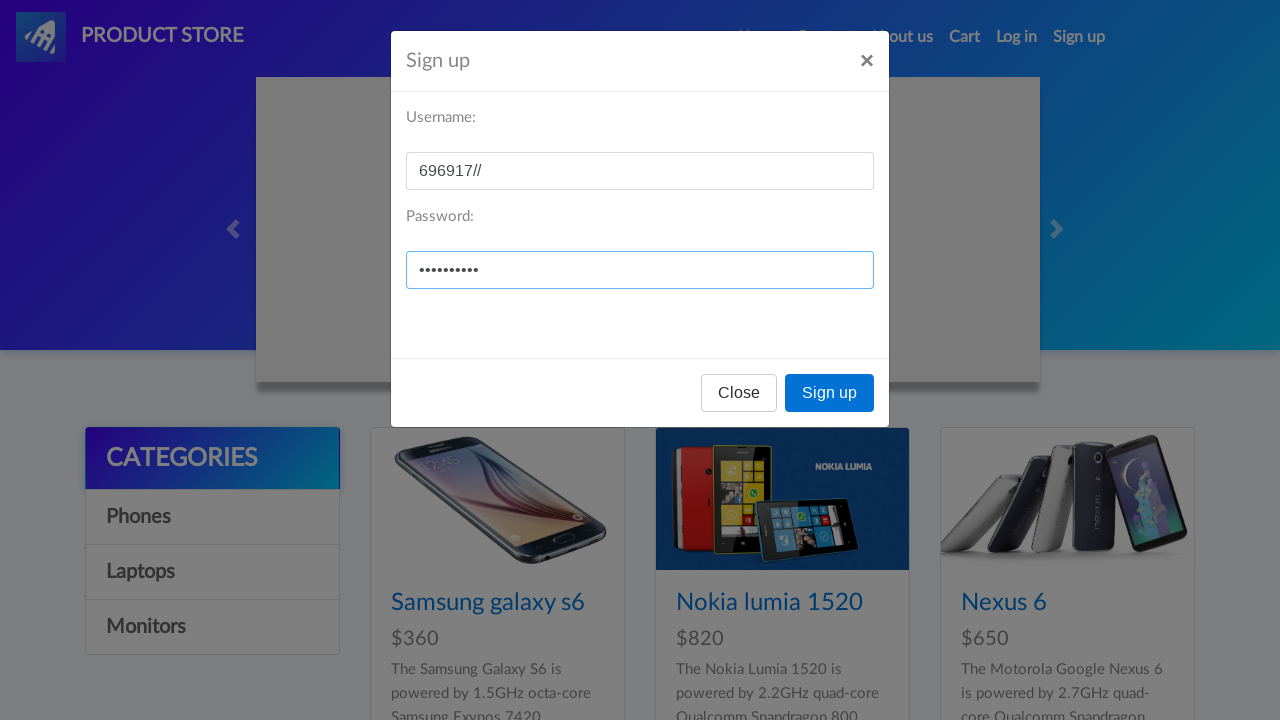

Set up alert handler to accept alert dialogs
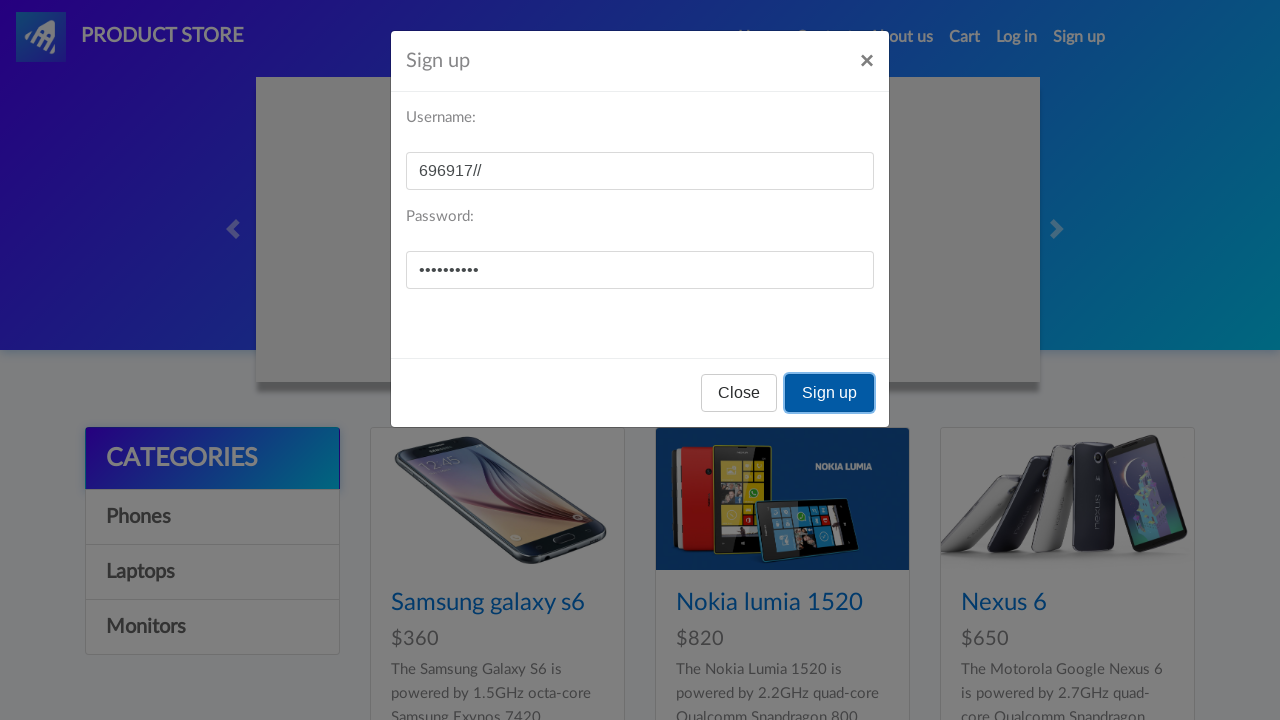

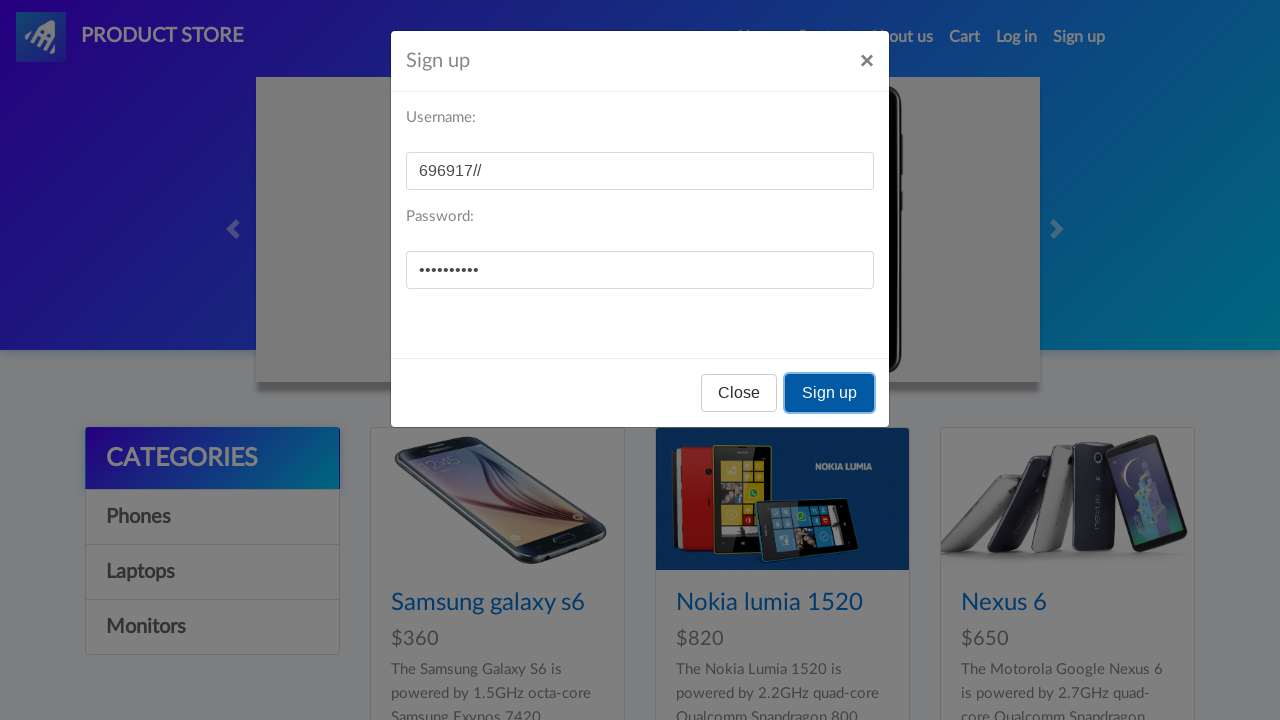